Tests JavaScript confirm dialog by clicking the second button and dismissing the confirm dialog

Starting URL: https://the-internet.herokuapp.com/javascript_alerts

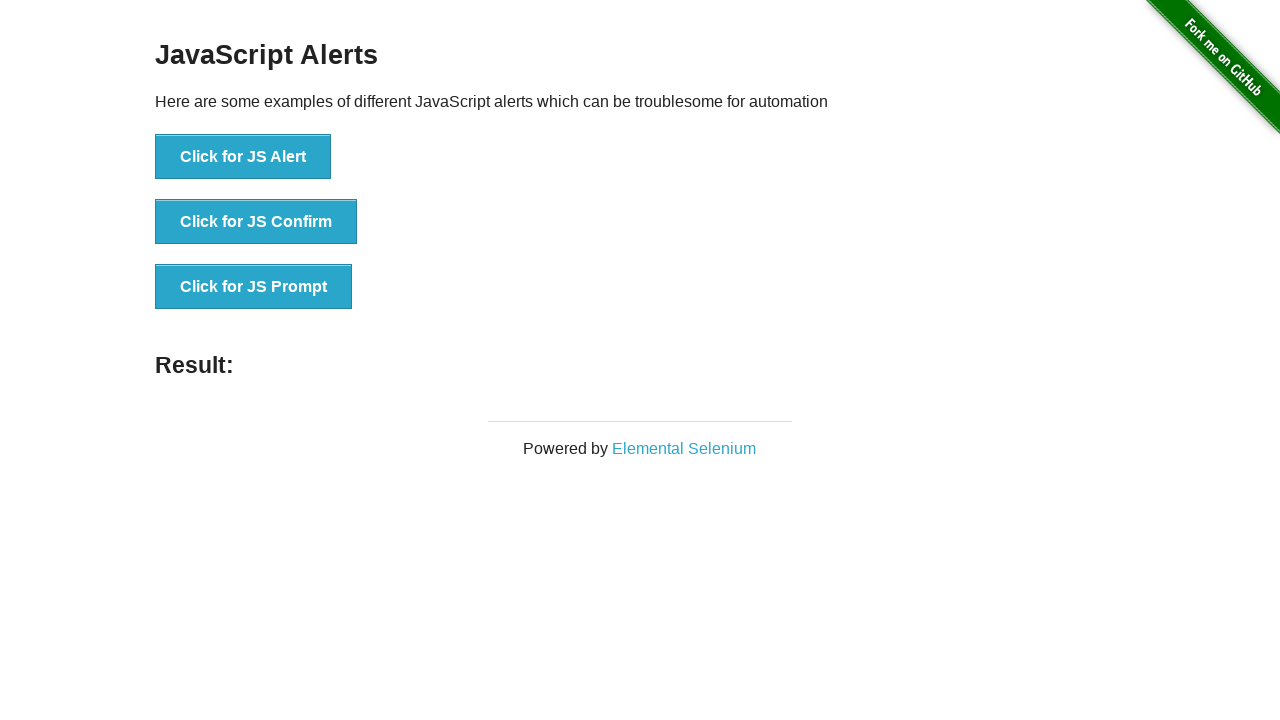

Set up dialog handler to dismiss confirm dialogs
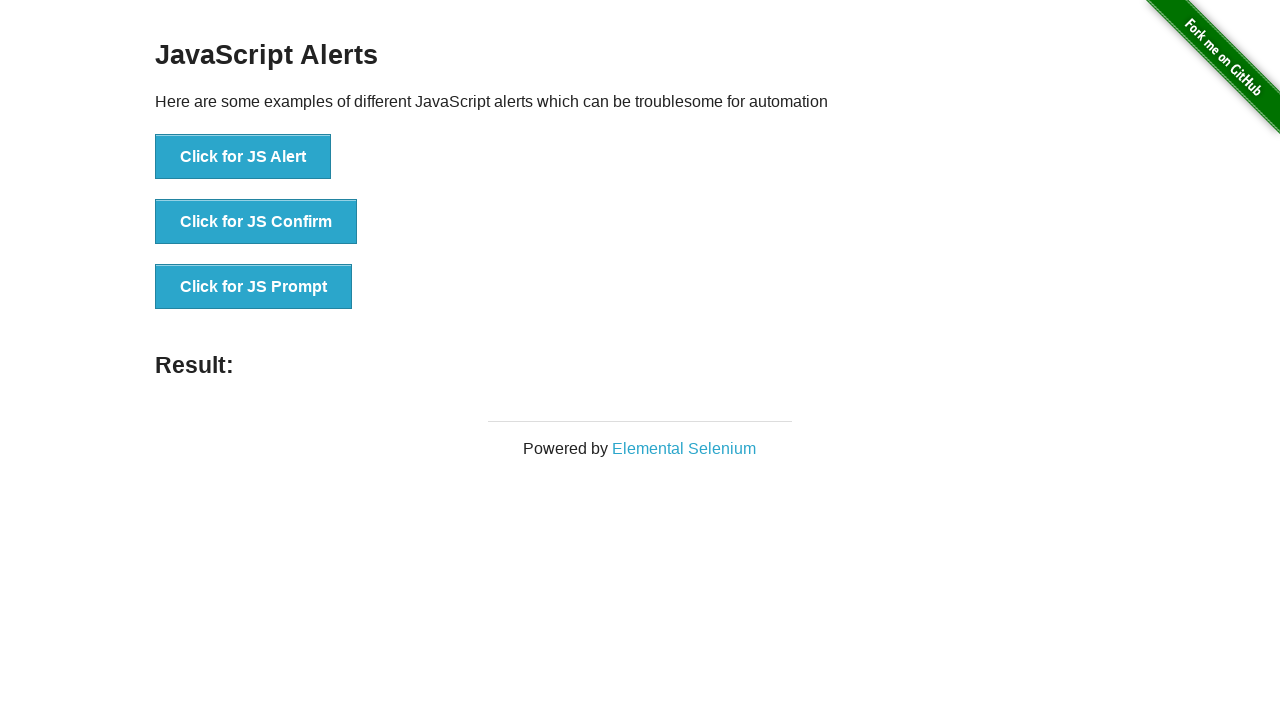

Clicked button to trigger JS Confirm dialog at (256, 222) on text='Click for JS Confirm'
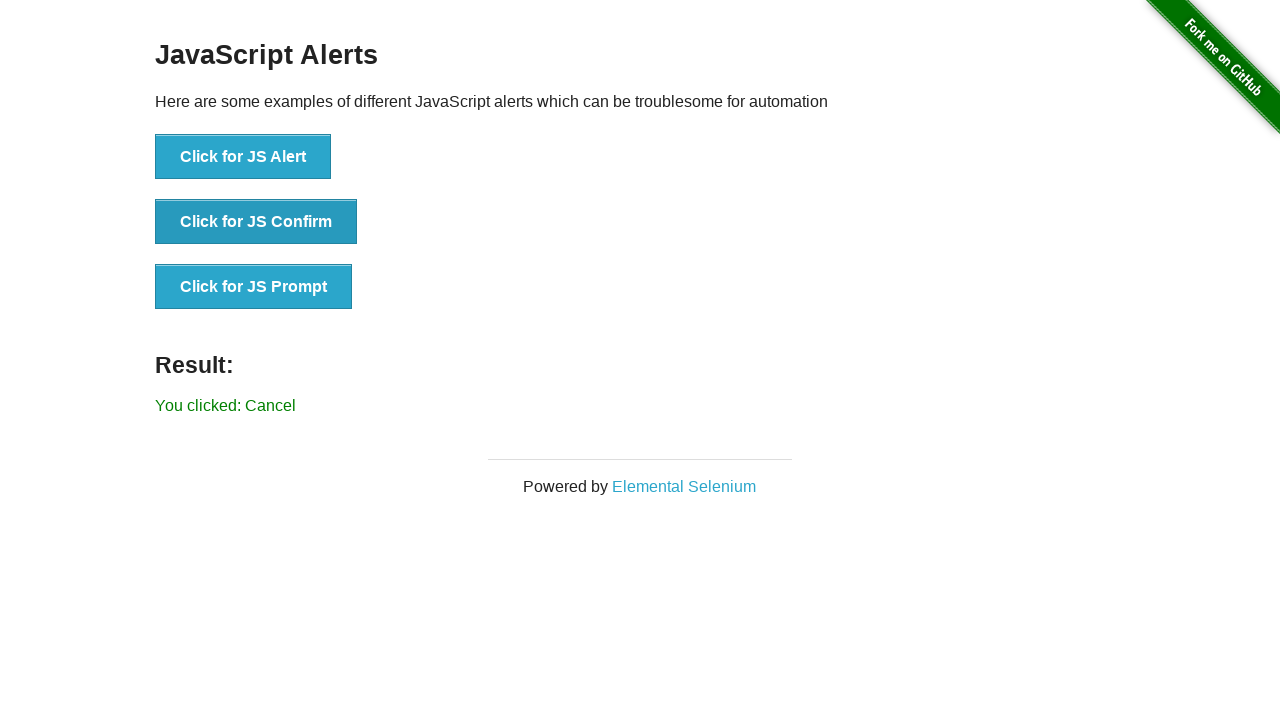

Confirm dialog was dismissed and result element loaded
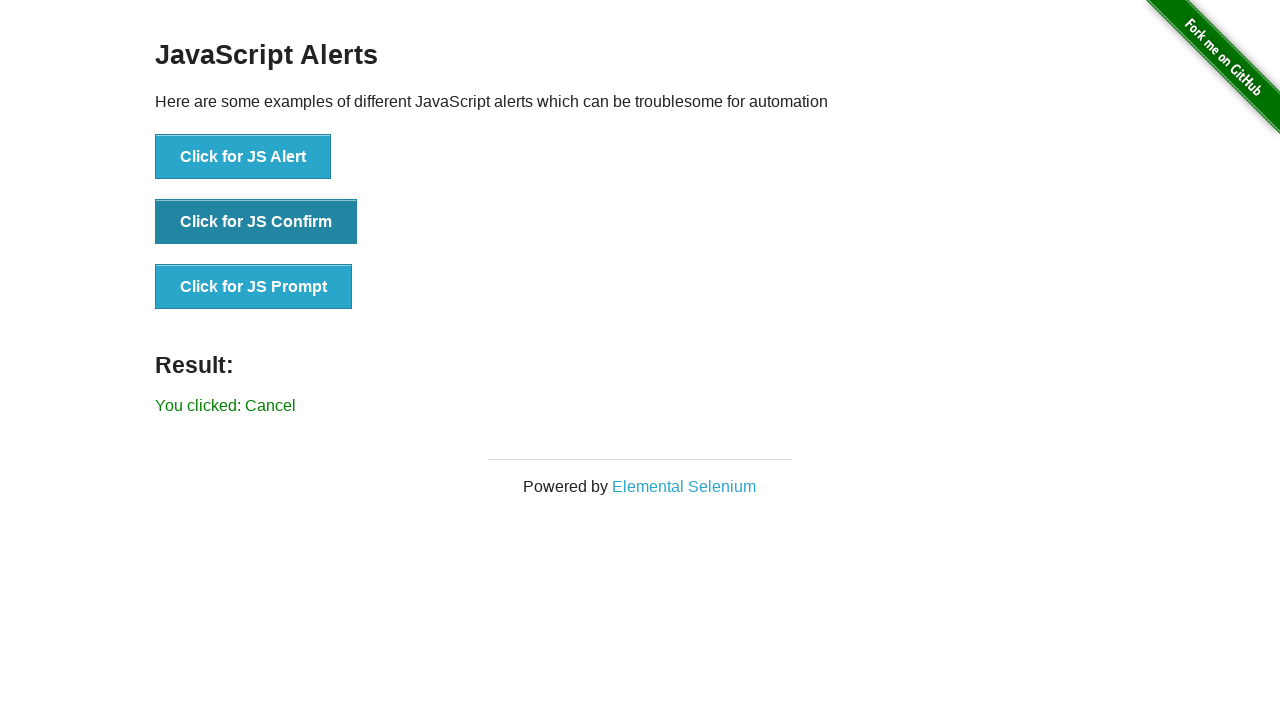

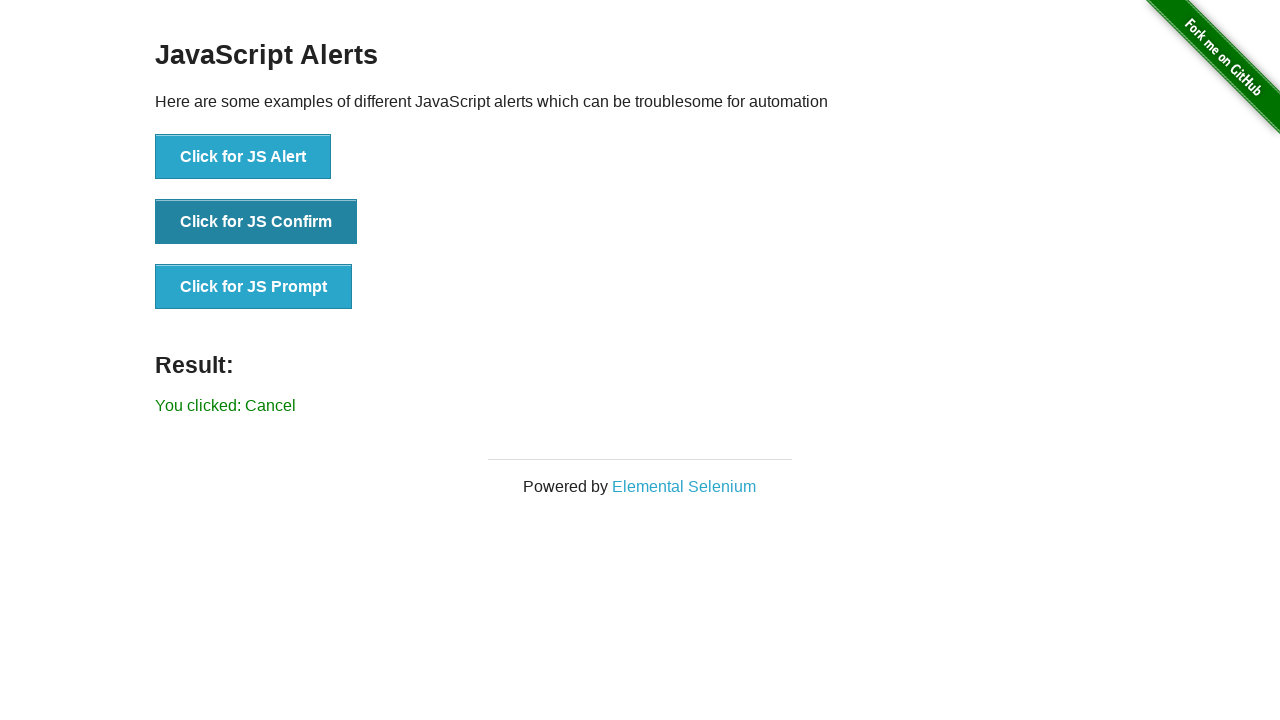